Tests updating single autocomplete selection by selecting a new value

Starting URL: https://demoqa.com/elements

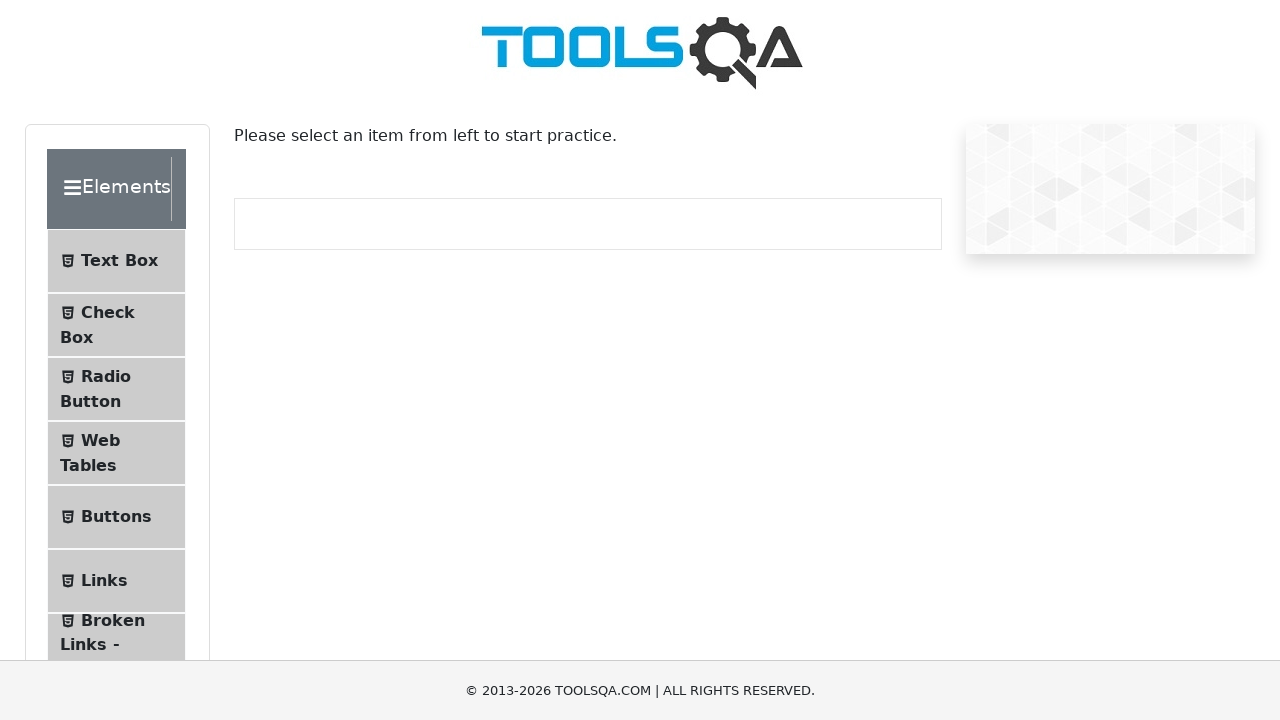

Clicked on Widgets section at (103, 387) on internal:text="Widgets"i
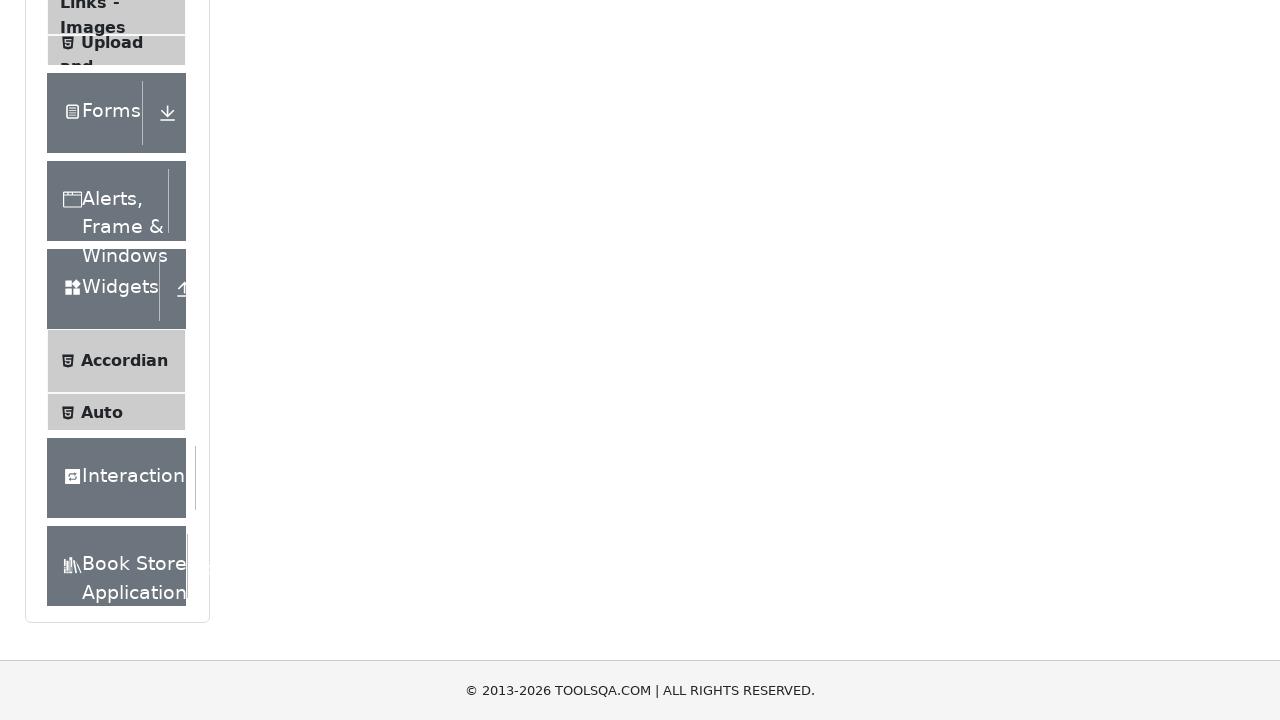

Clicked on Auto Complete menu item at (102, 10) on internal:text="Auto Complete"i
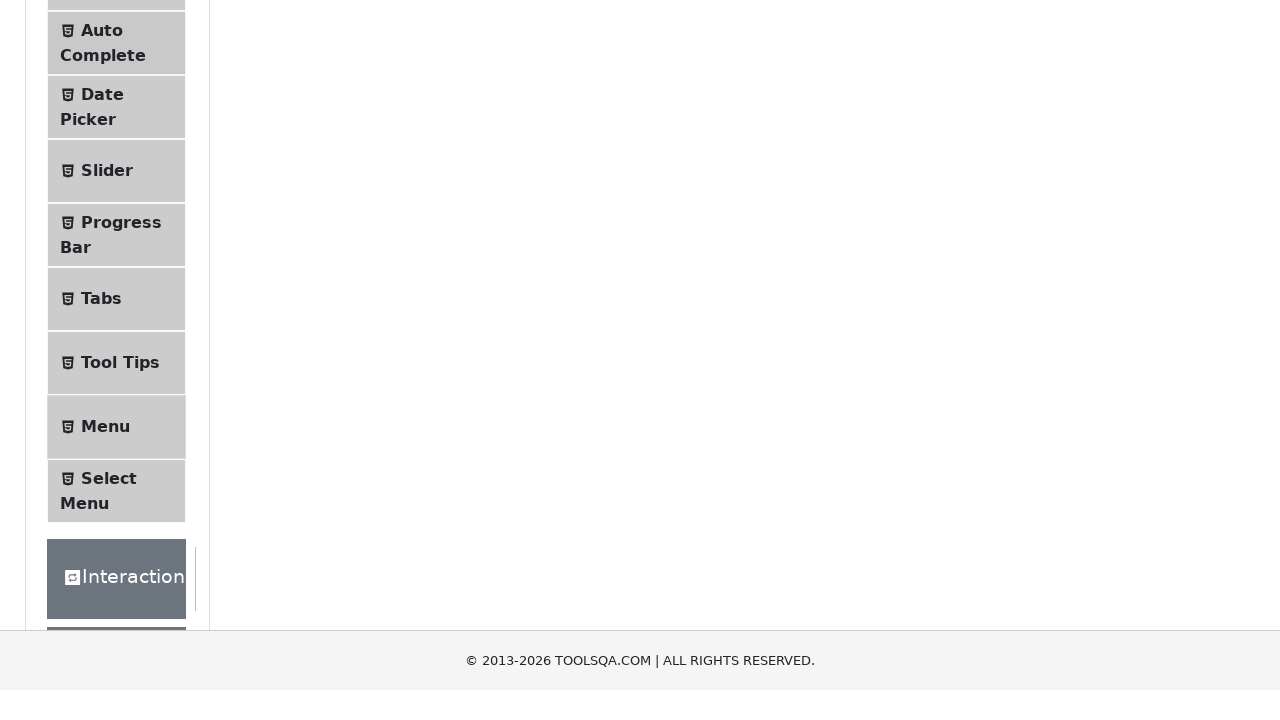

Typed 'R' into autocomplete input field on #autoCompleteSingleInput
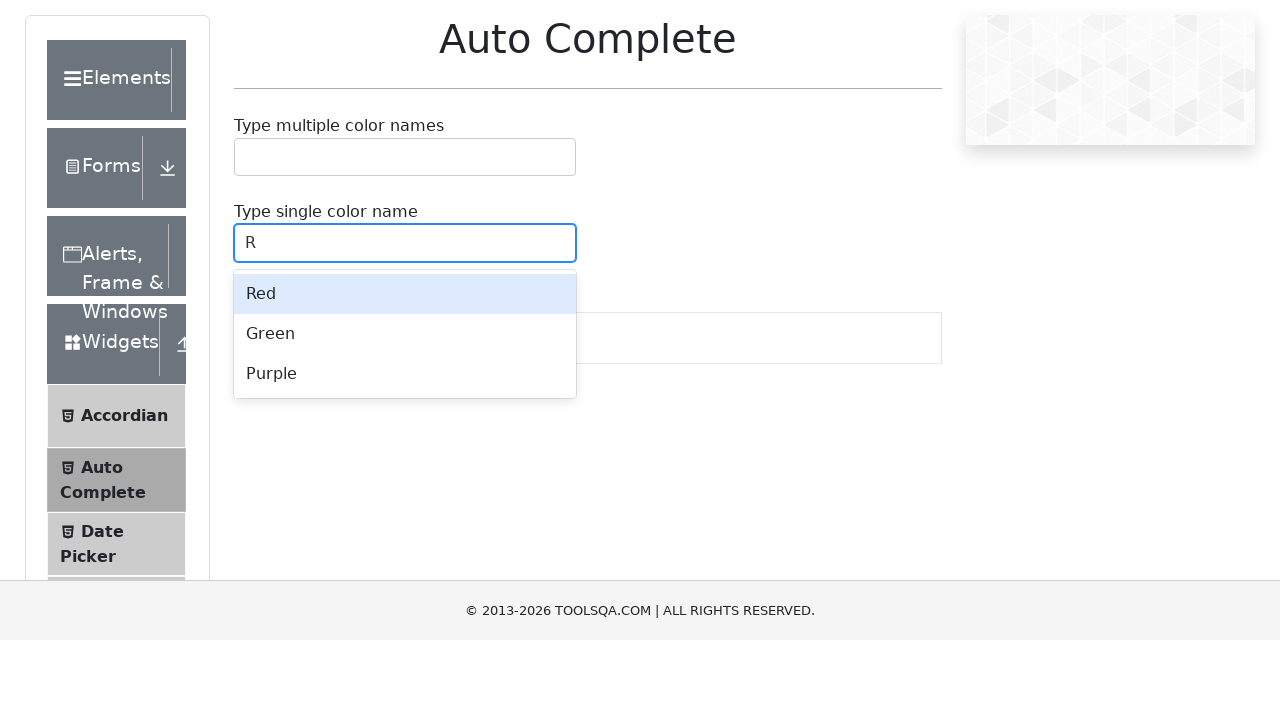

Autocomplete dropdown menu appeared
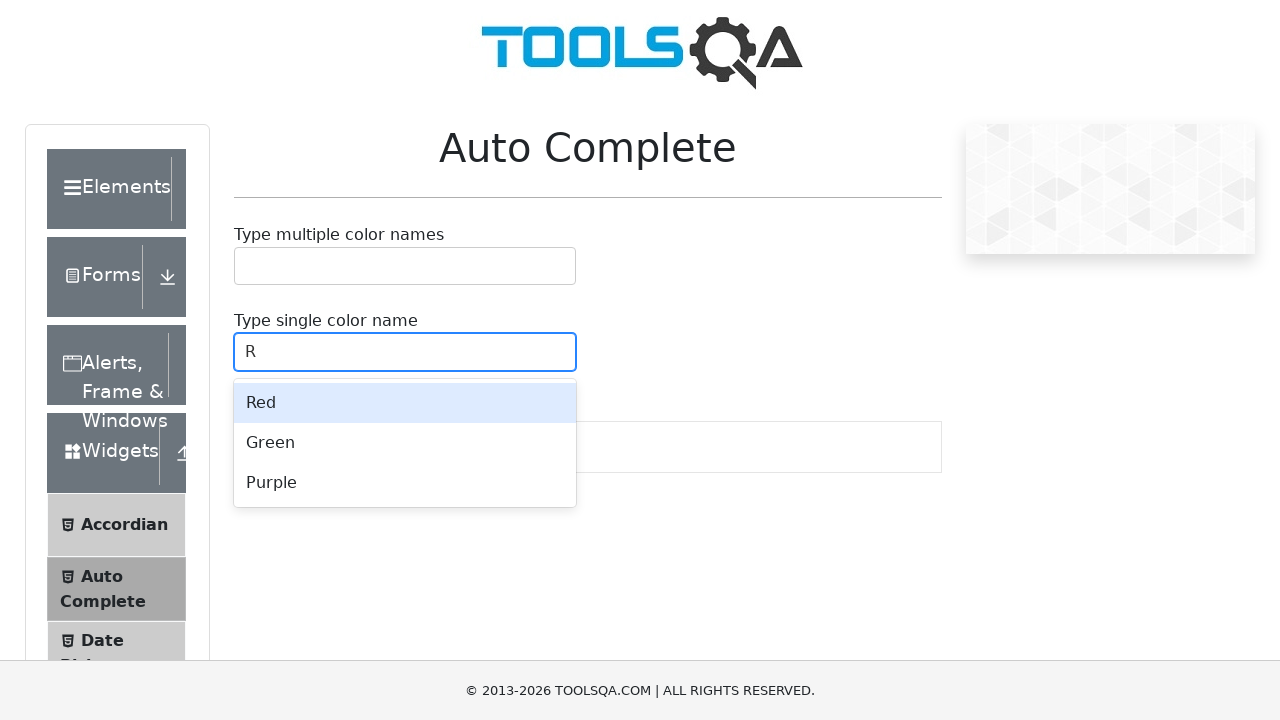

Selected 'Red' from autocomplete dropdown at (405, 403) on .auto-complete__menu >> internal:text="Red"s
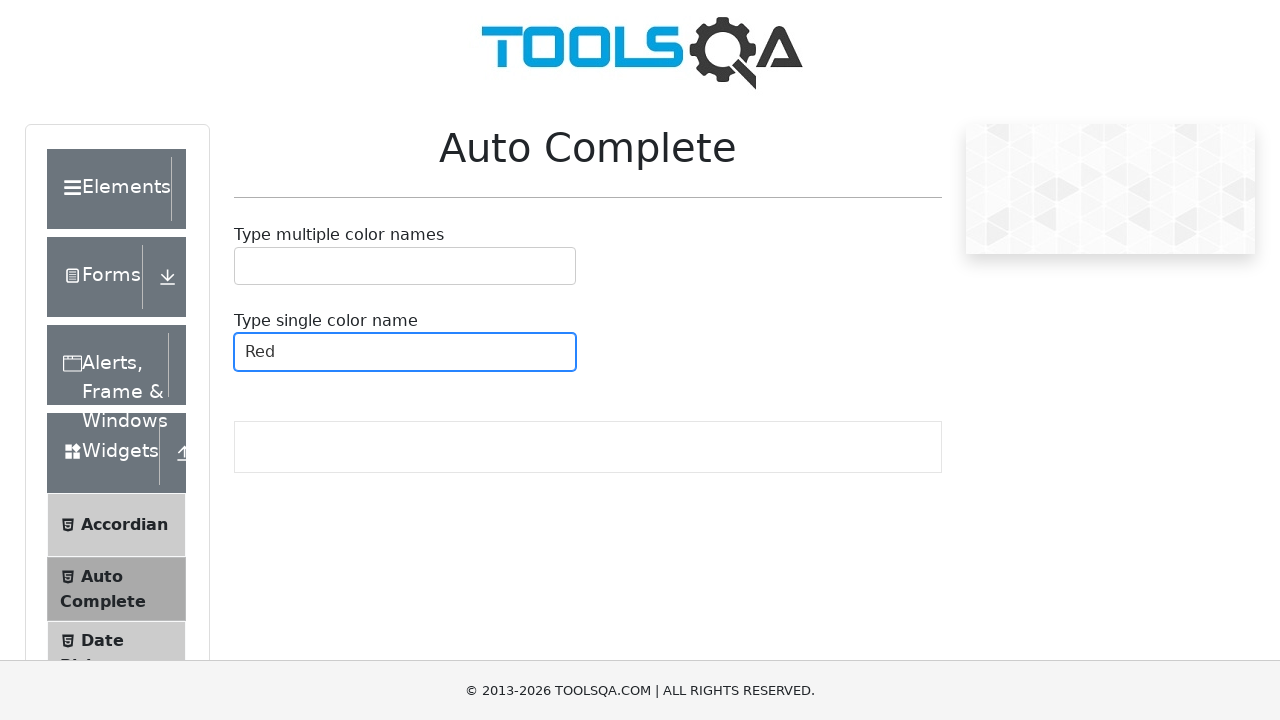

Typed 'R' into autocomplete input field to update selection on #autoCompleteSingleInput
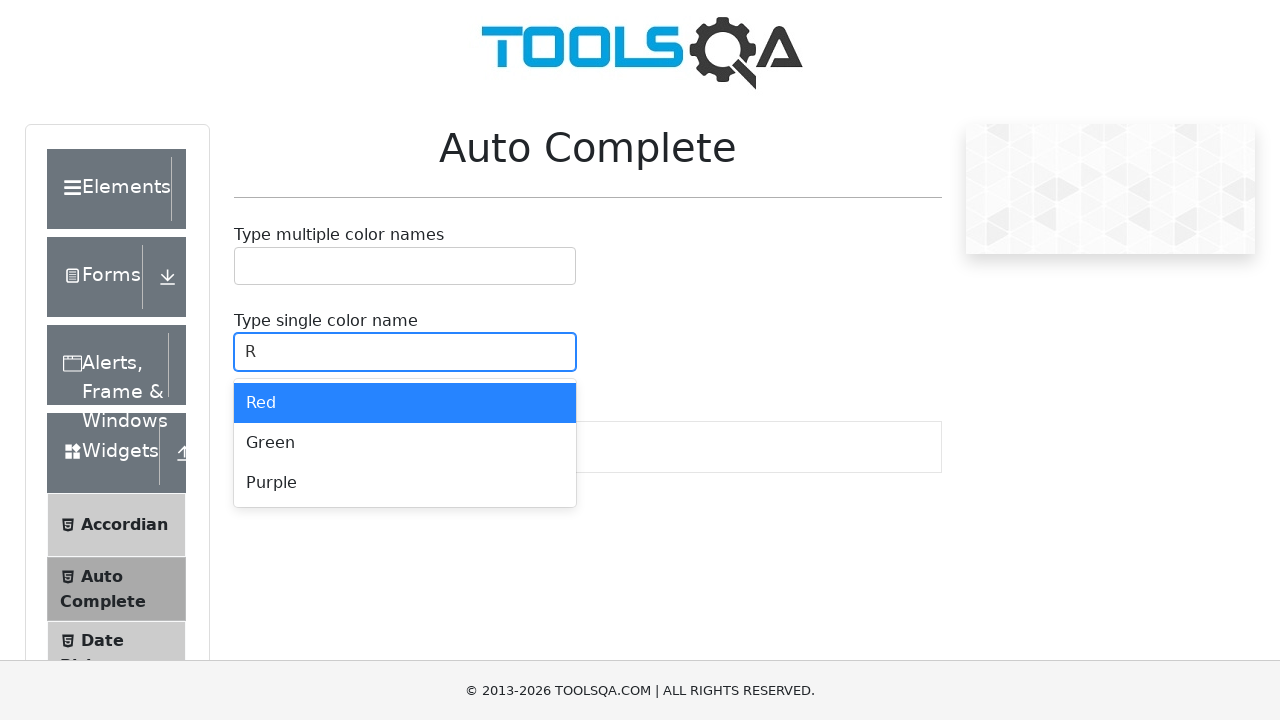

Selected 'Purple' from autocomplete dropdown to replace 'Red' at (405, 483) on .auto-complete__menu >> internal:text="Purple"s
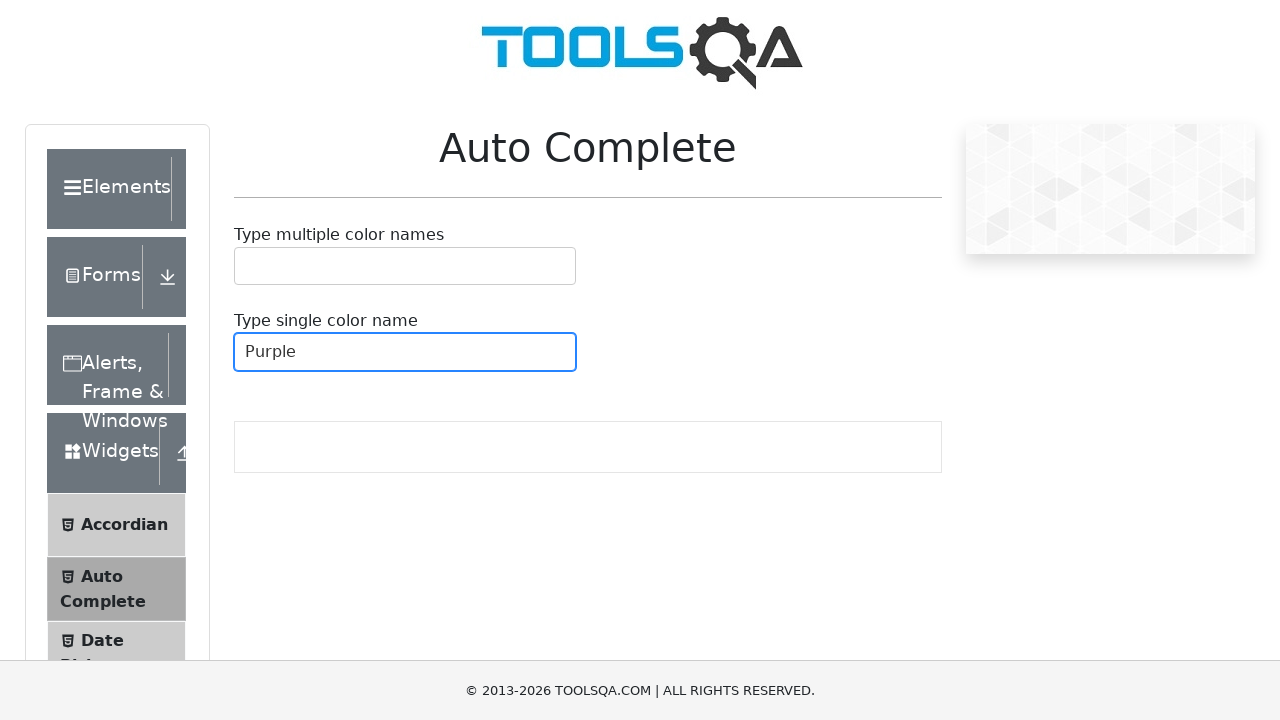

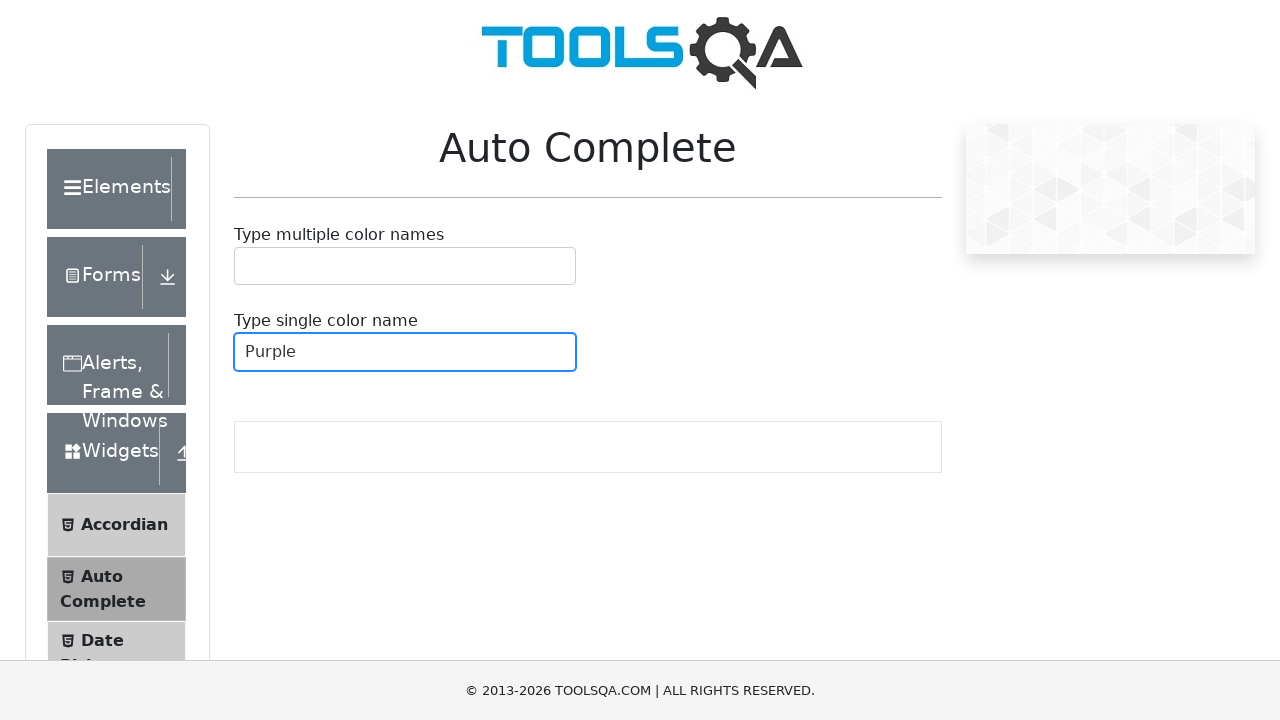